Tests multiple browser windows functionality by clicking a link that opens a new window, switching to the new window, and verifying content on the new page

Starting URL: https://the-internet.herokuapp.com/windows

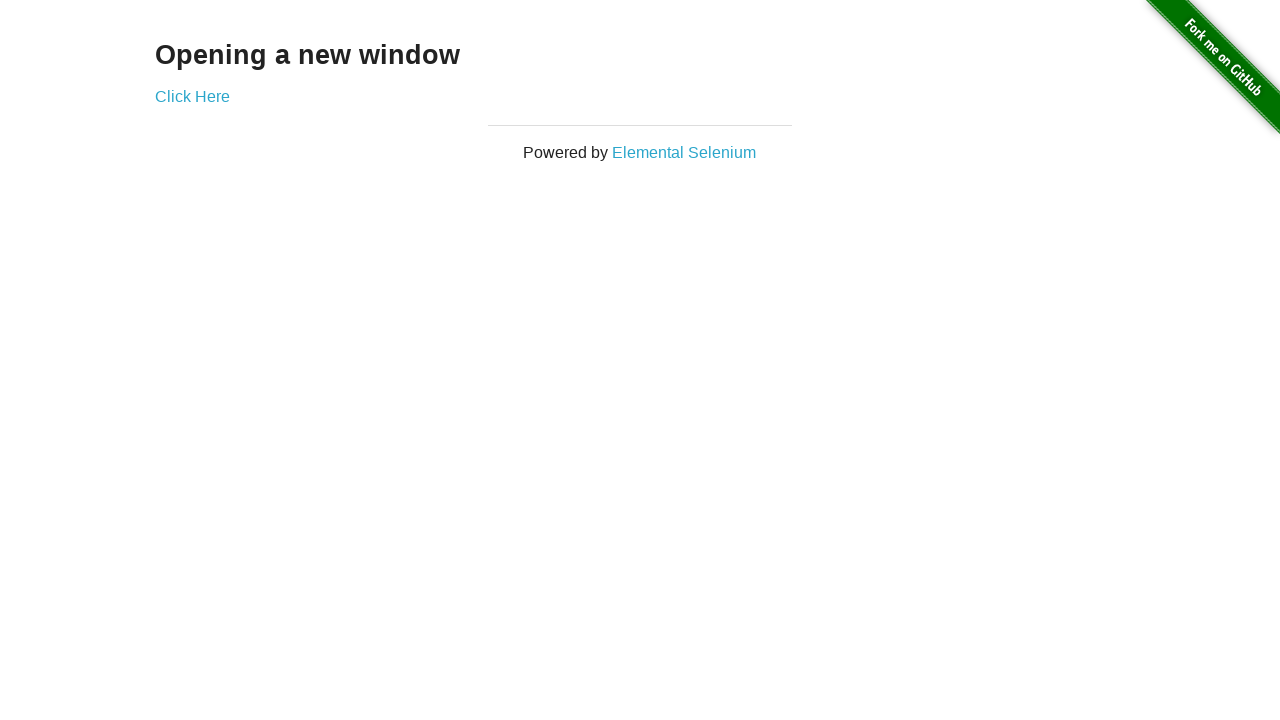

Clicked 'Click Here' link to open new window at (192, 96) on text=Click Here
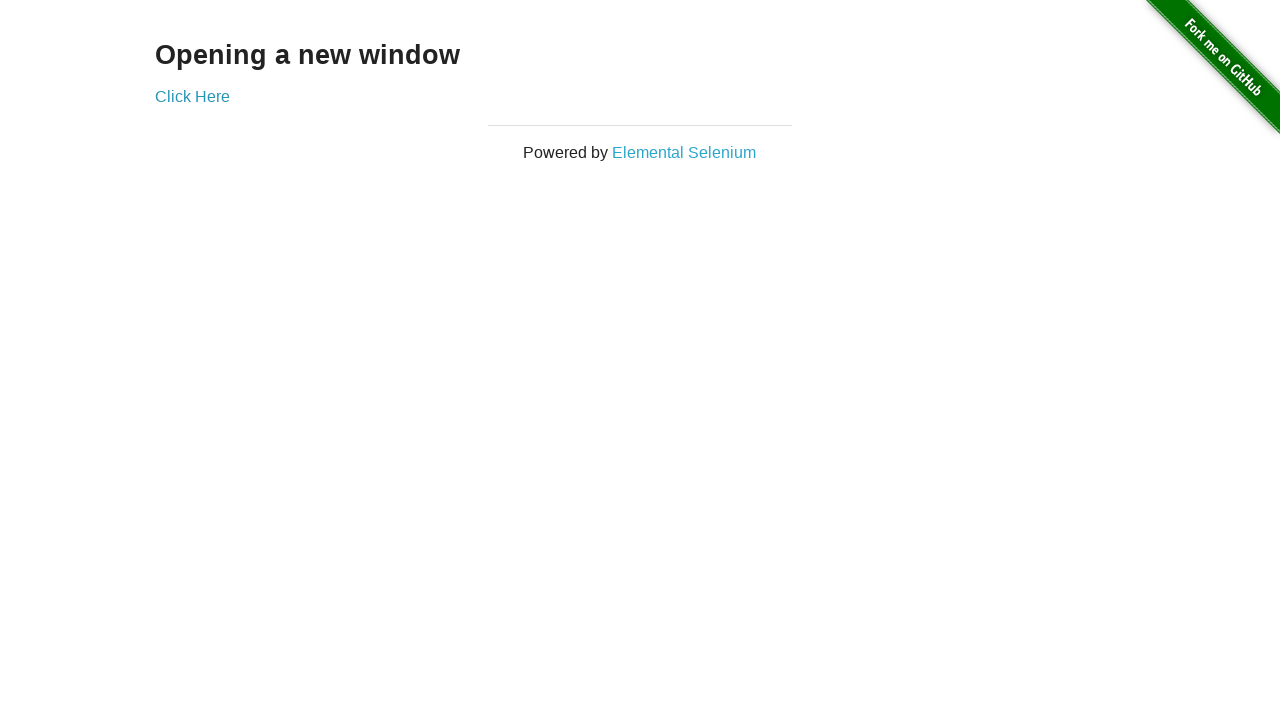

New window opened and reference obtained
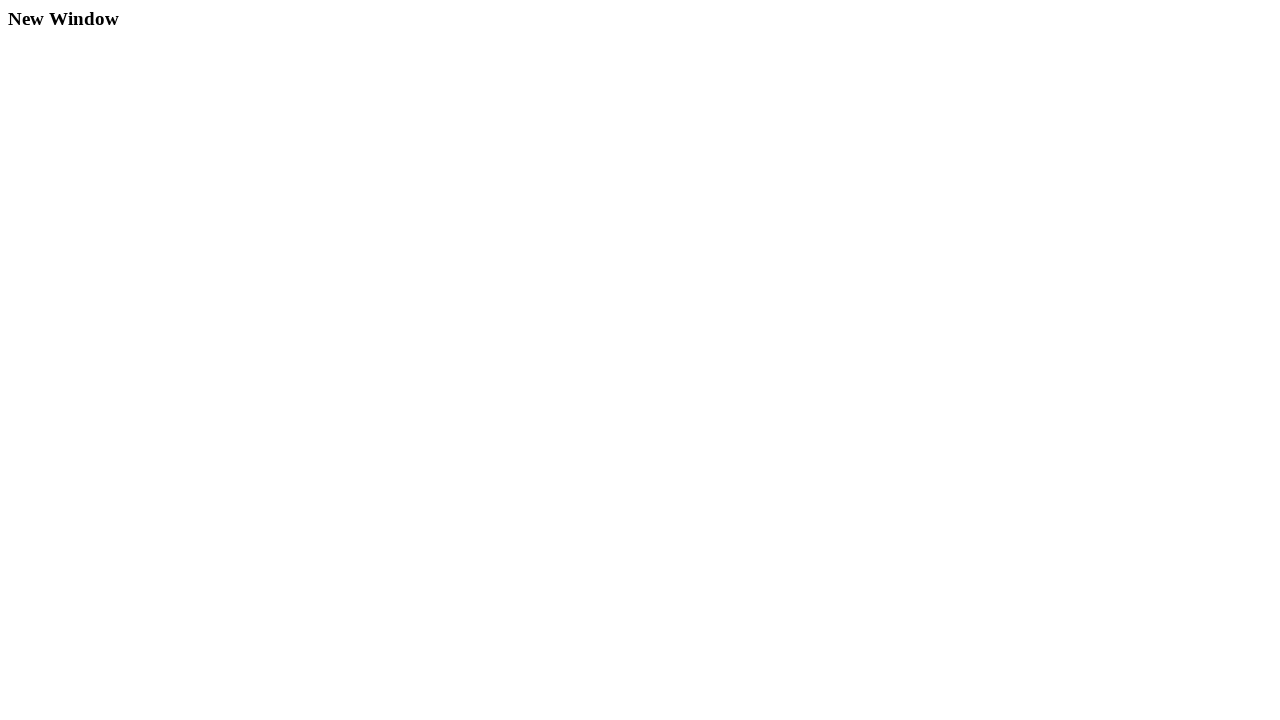

New window page fully loaded
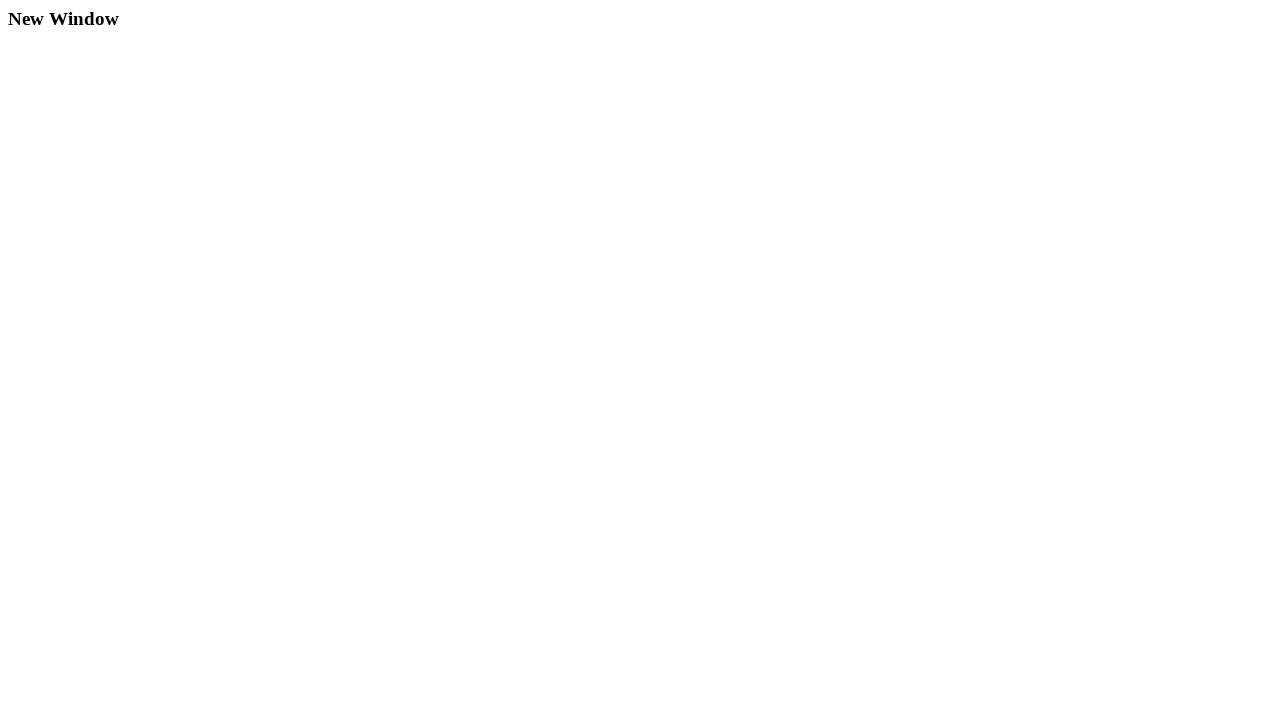

h3 element found on new window page
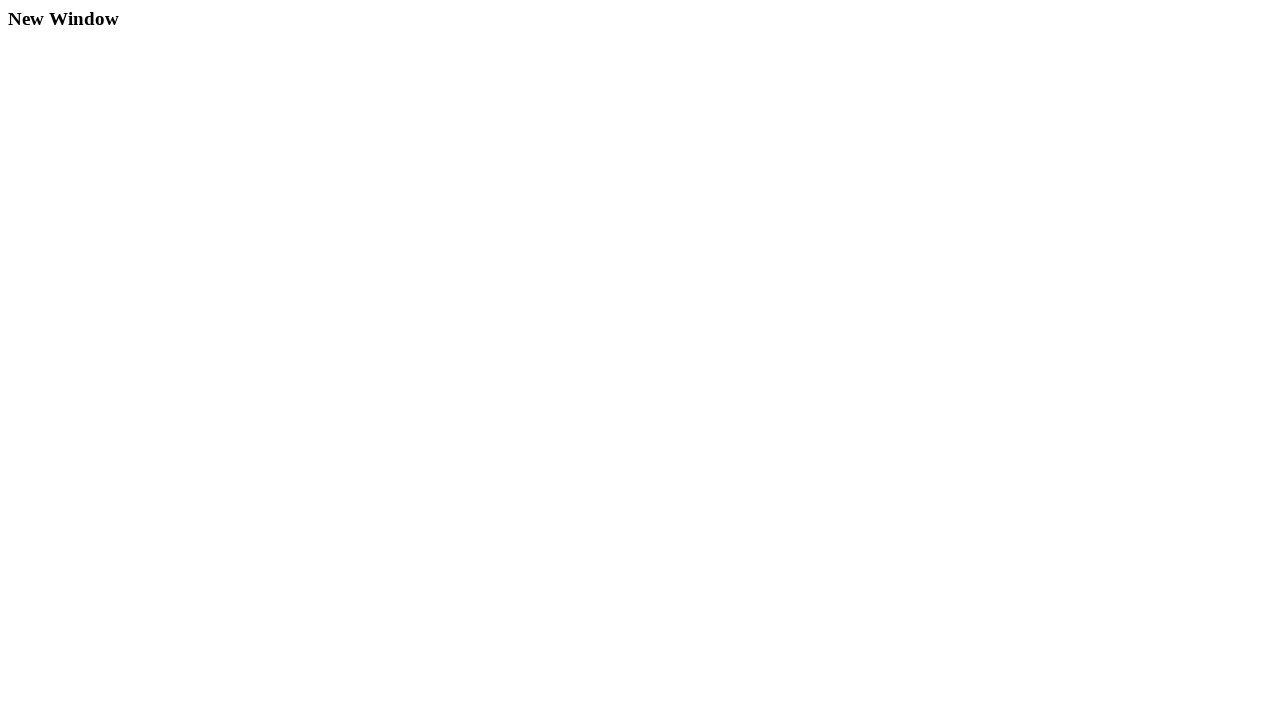

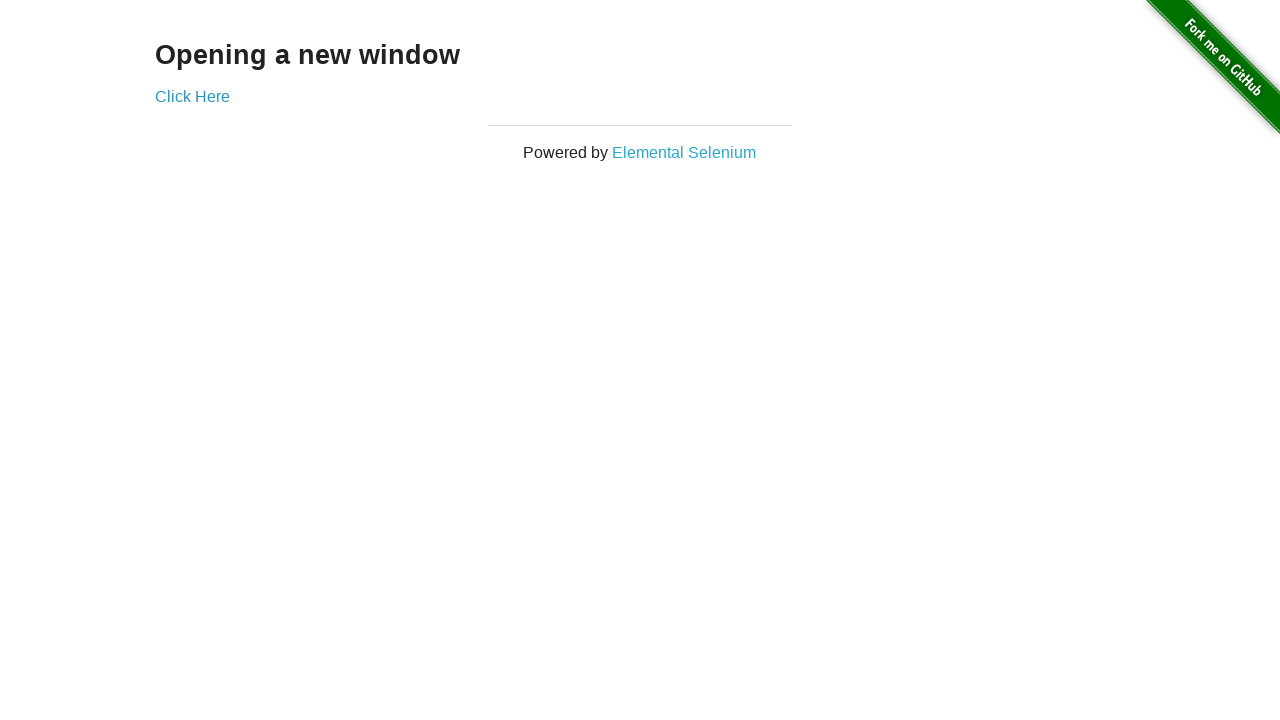